Navigates to a sample training page and clicks on an element with name "n1"

Starting URL: https://aksharatraining.com/sample1.html

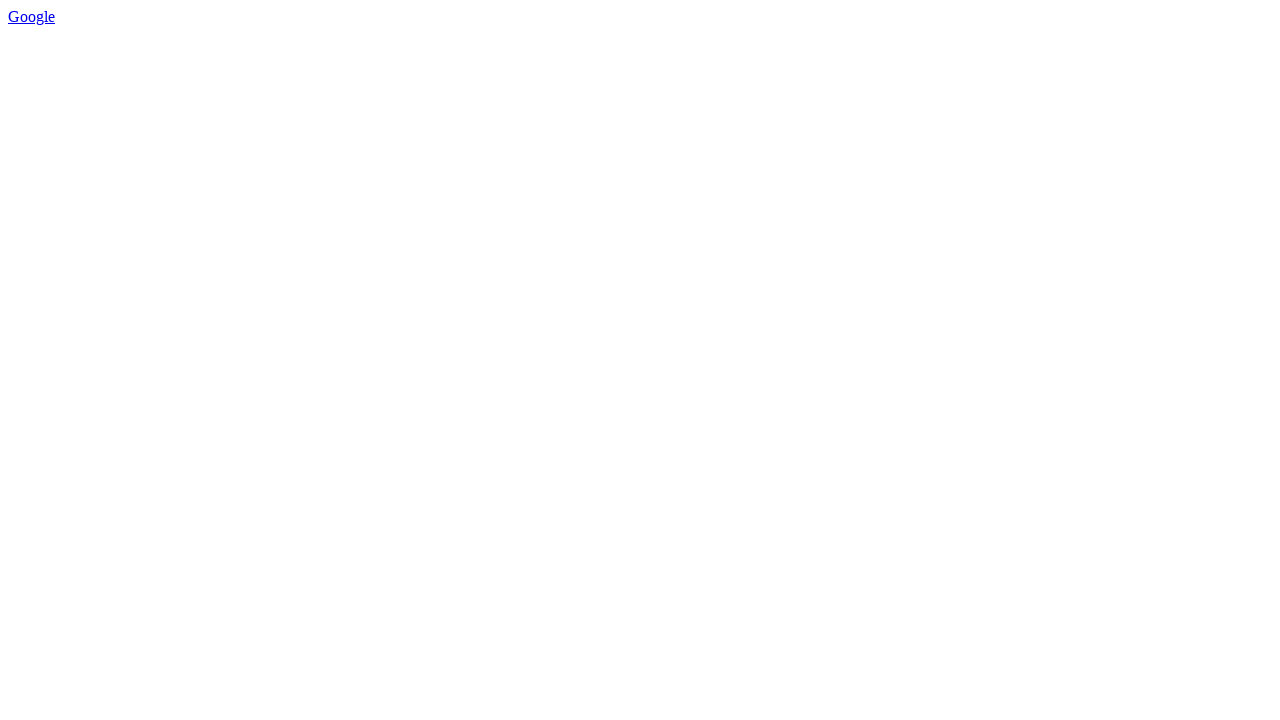

Navigated to sample training page
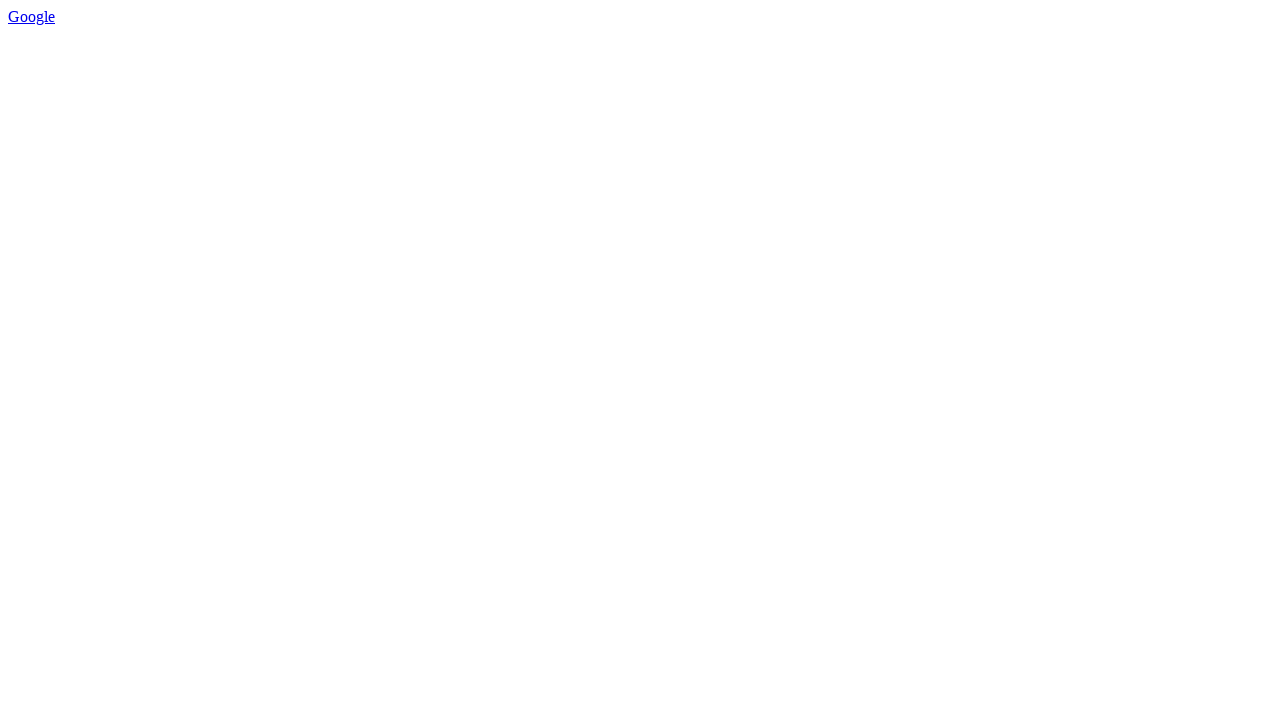

Clicked on element with name 'n1' at (32, 16) on [name='n1']
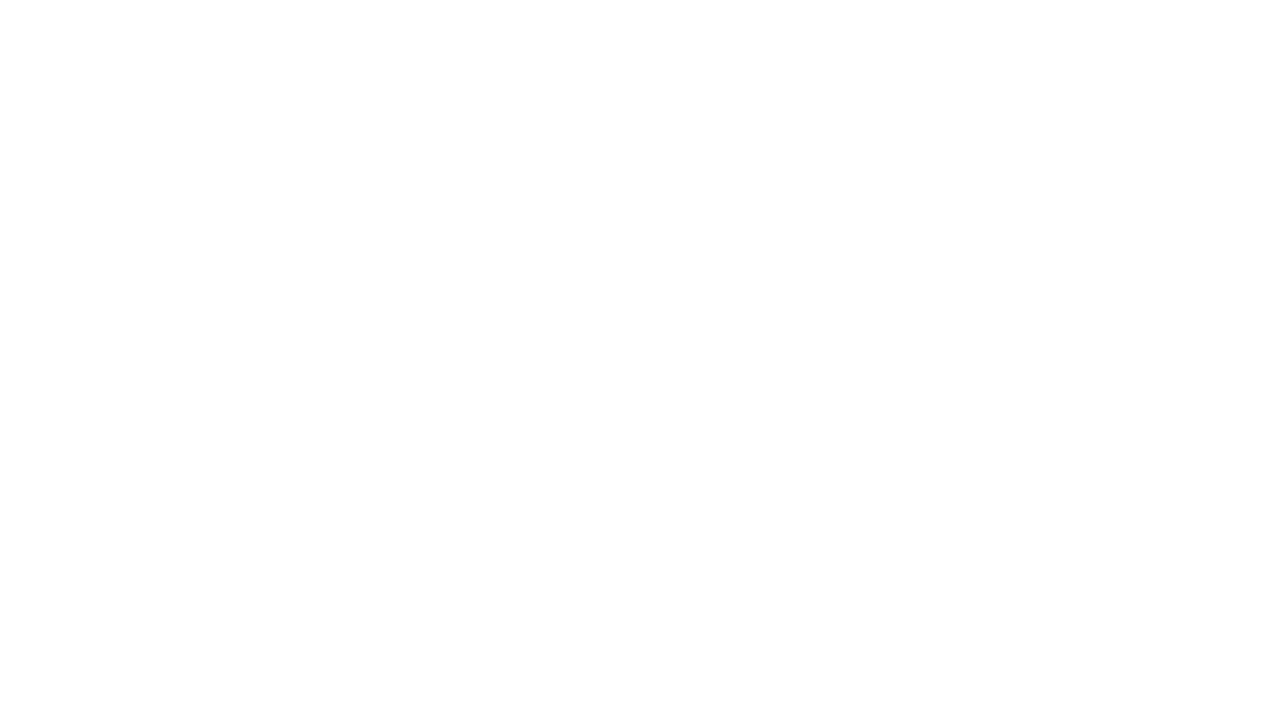

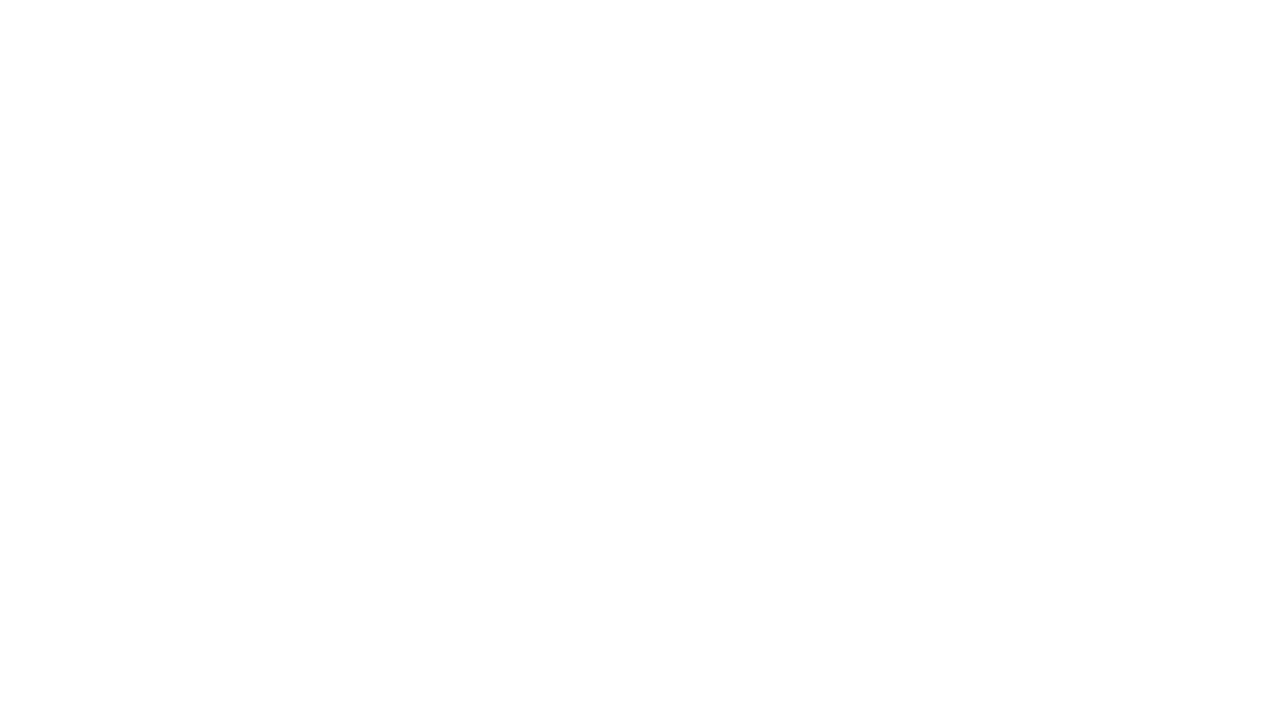